Tests various alert handling scenarios including accepting simple alerts, dismissing confirmation alerts, entering text in prompt alerts, and handling modern sweet alerts

Starting URL: https://letcode.in/alert

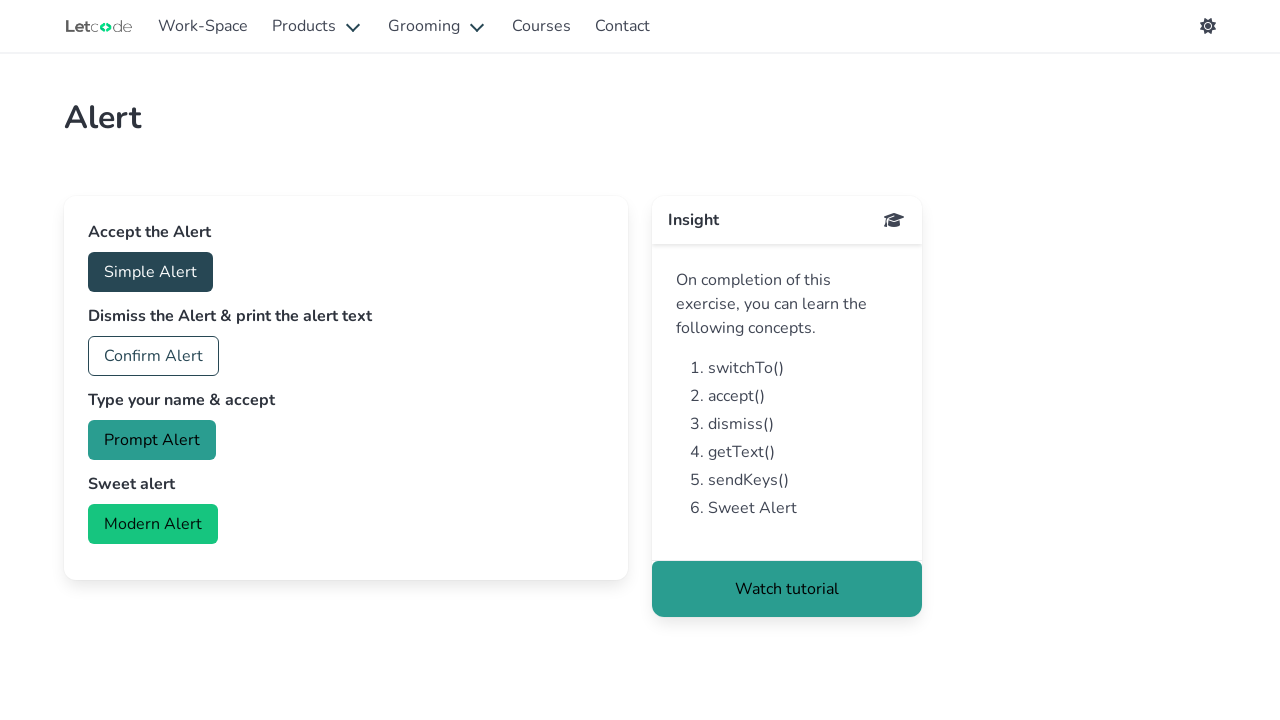

Clicked accept button to trigger simple alert at (150, 272) on #accept
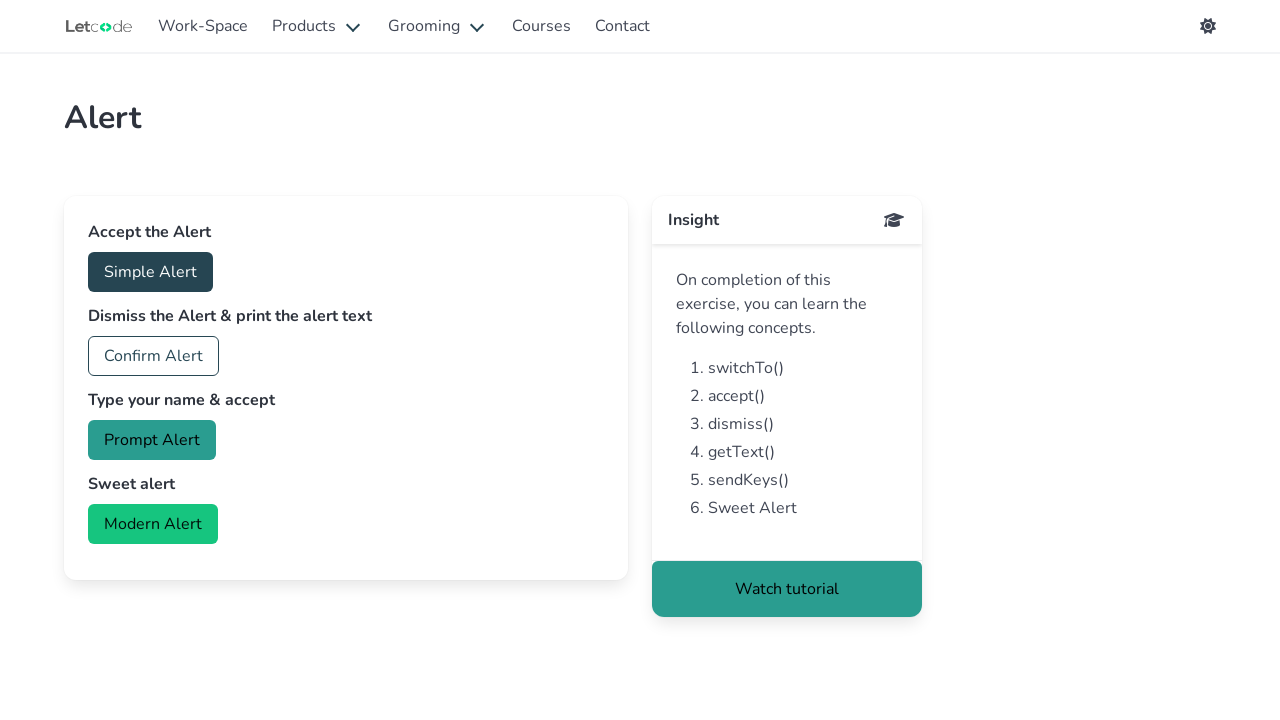

Accepted simple alert dialog
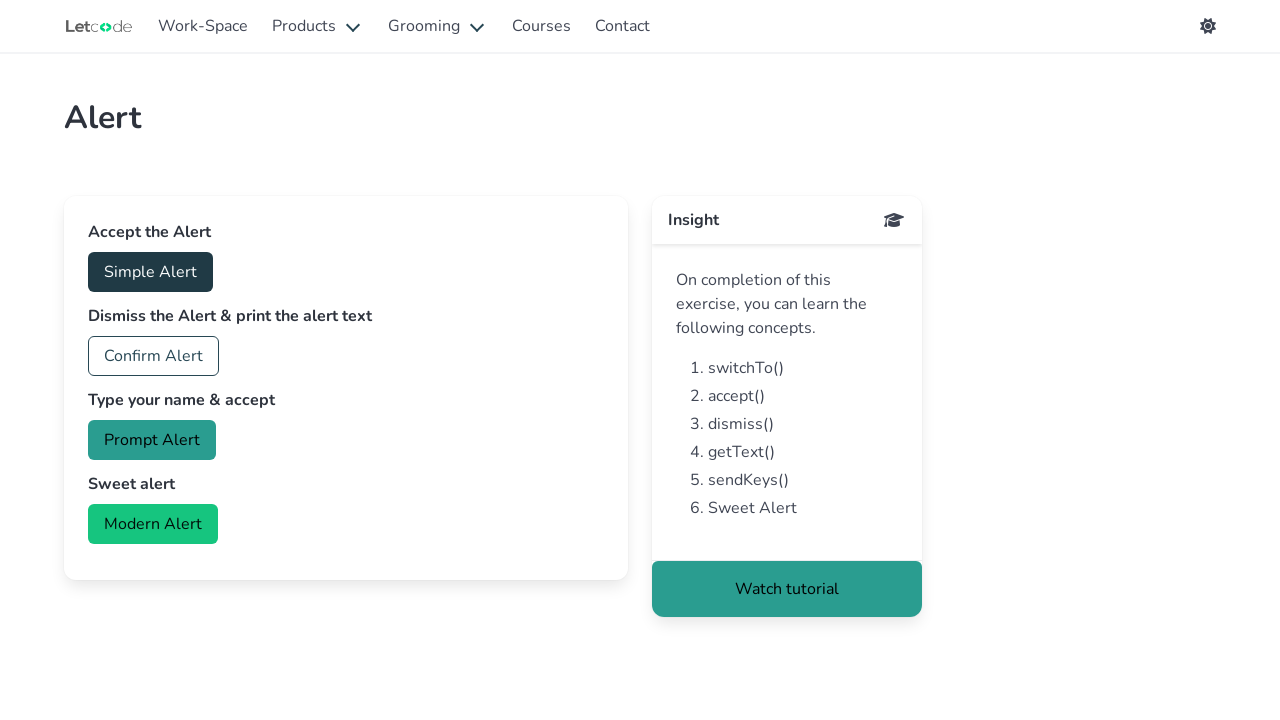

Clicked confirm button to trigger confirmation alert at (154, 356) on #confirm
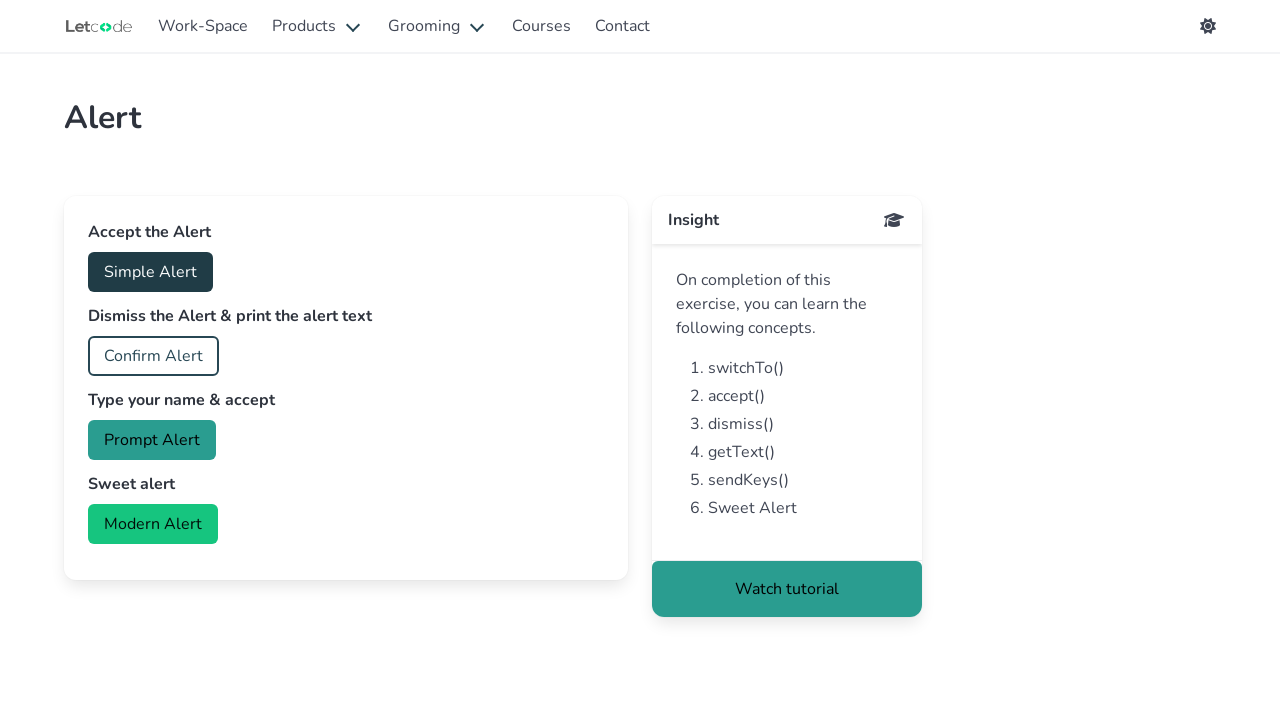

Handled confirmation alert by accepting and logging message
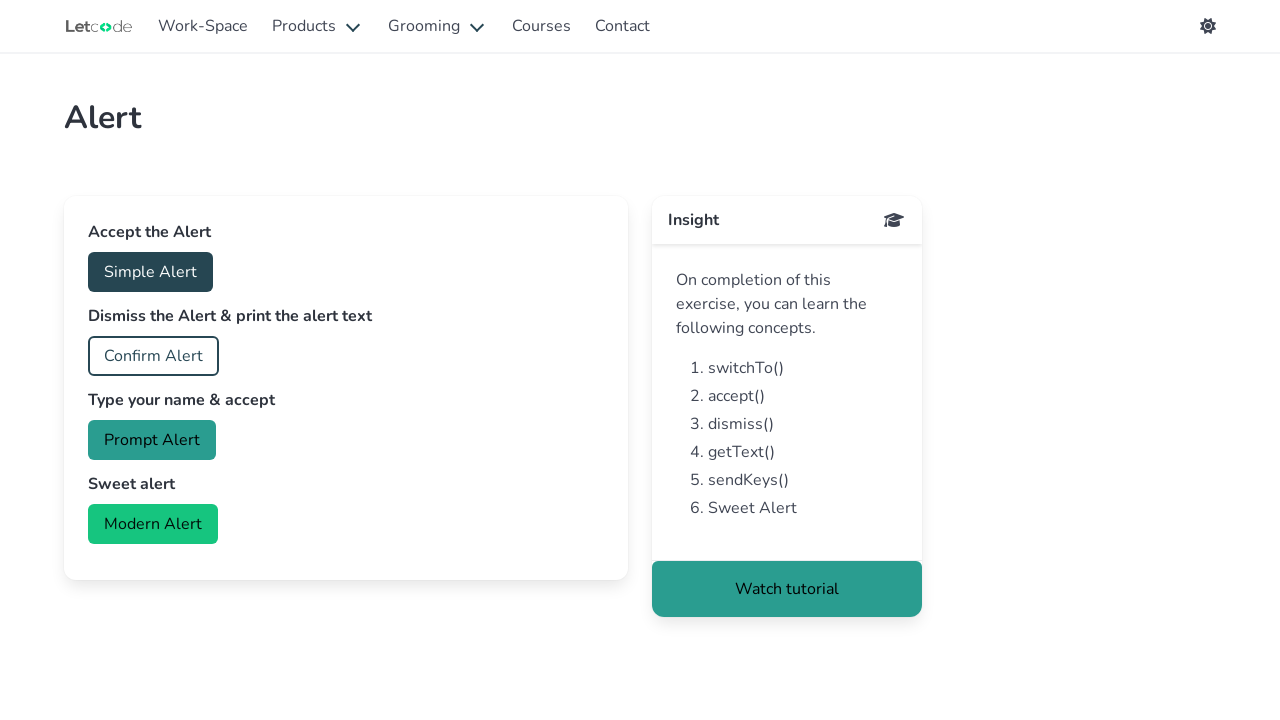

Clicked prompt button to trigger prompt alert at (152, 440) on #prompt
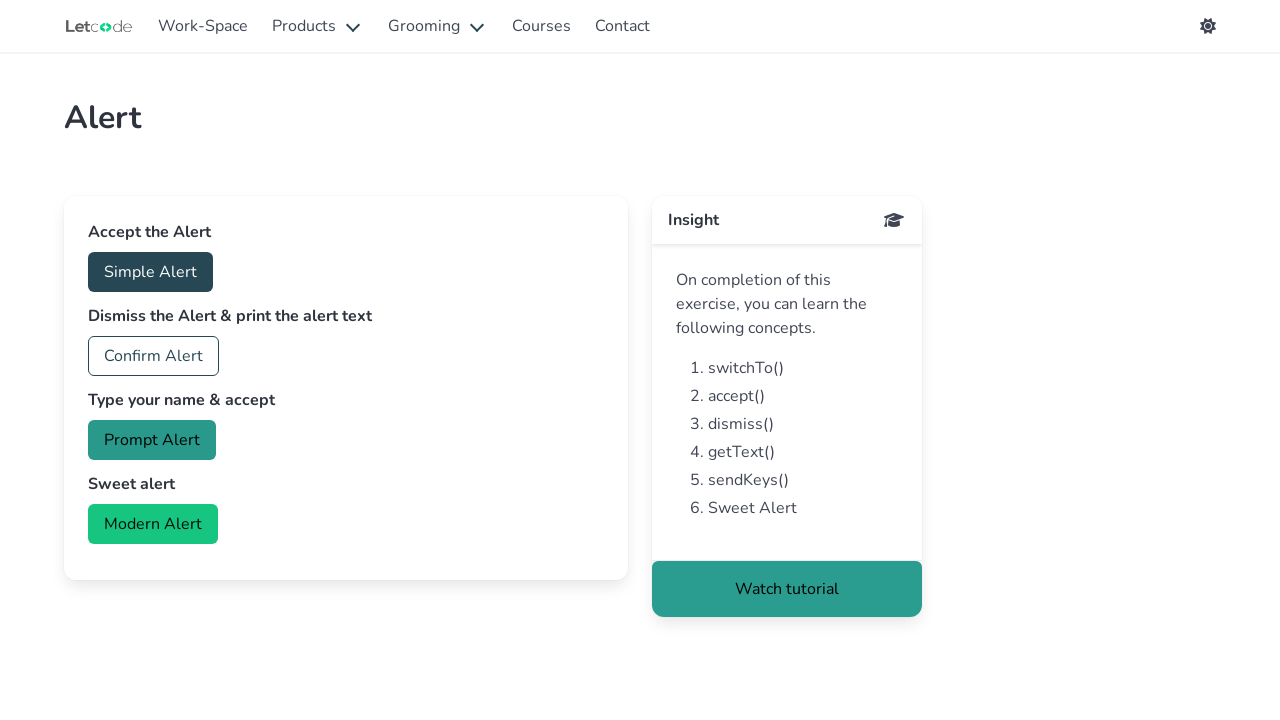

Handled prompt alert by entering text 'John Branesh' and accepting
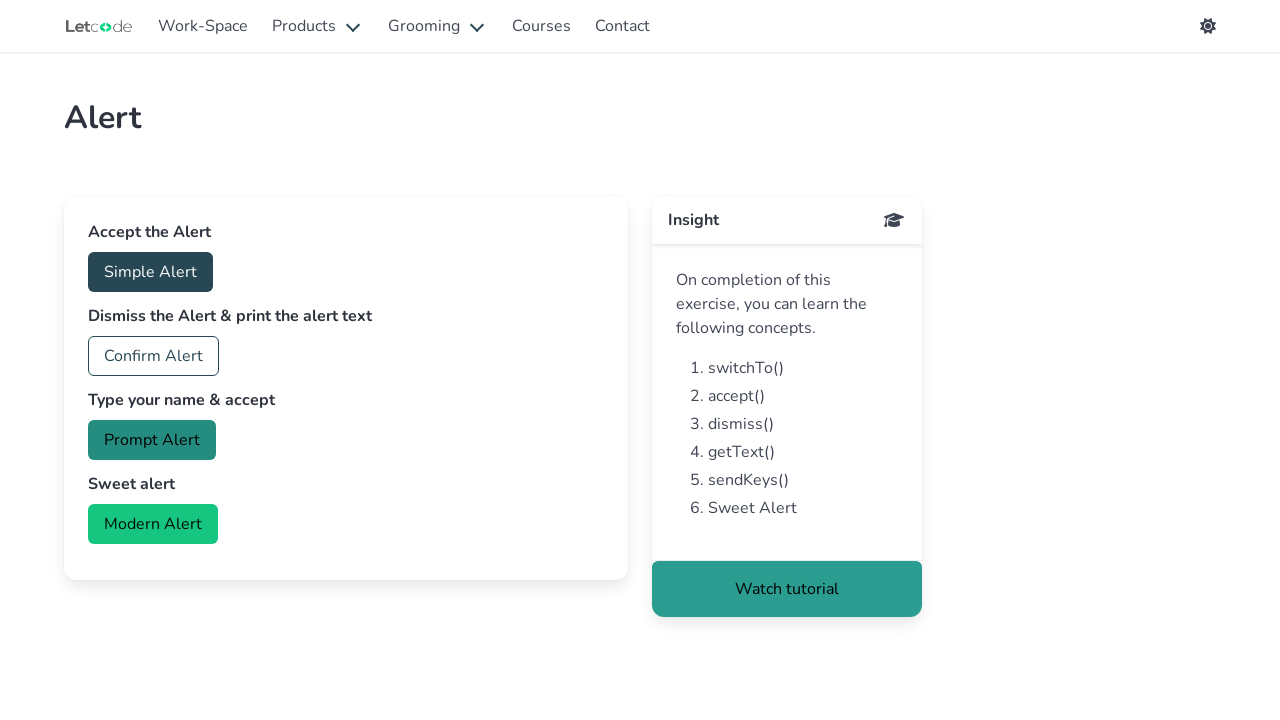

Clicked modern button to trigger sweet alert at (153, 524) on #modern
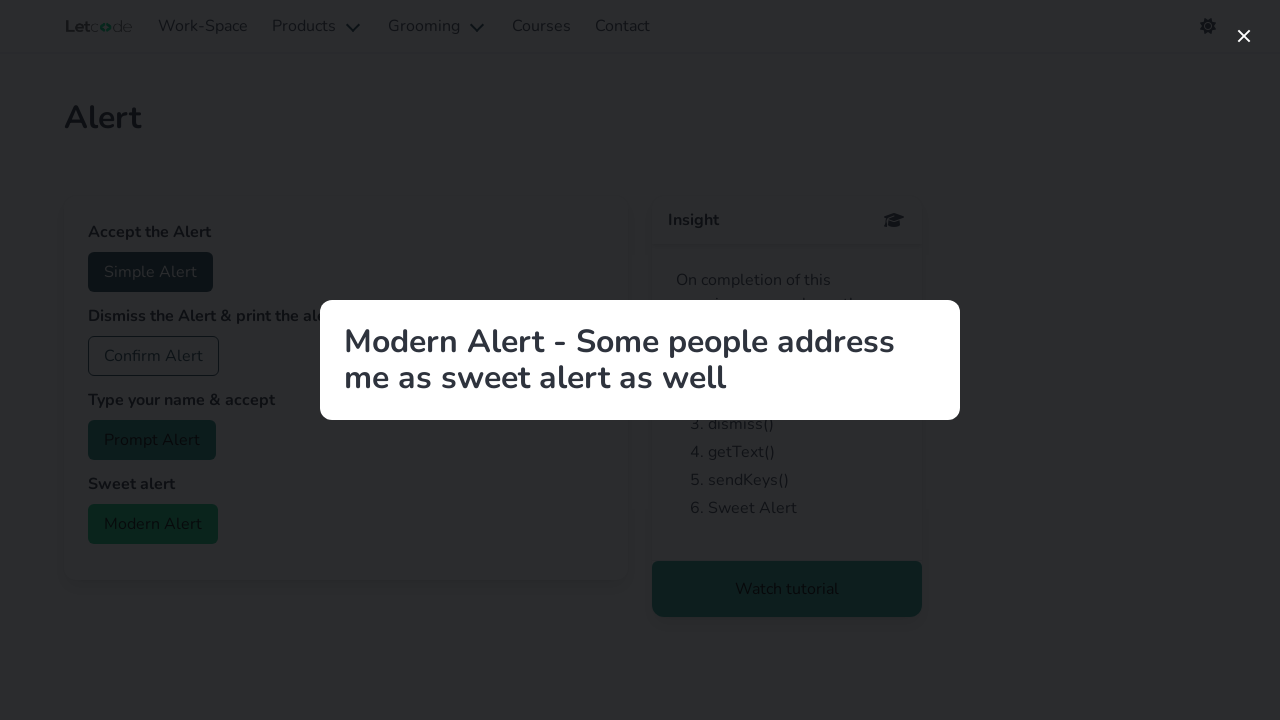

Clicked button on sweet alert to dismiss at (1244, 36) on xpath=/html/body/app-root/app-alert/section/div/div/div[1]/div/div/div[5]/button
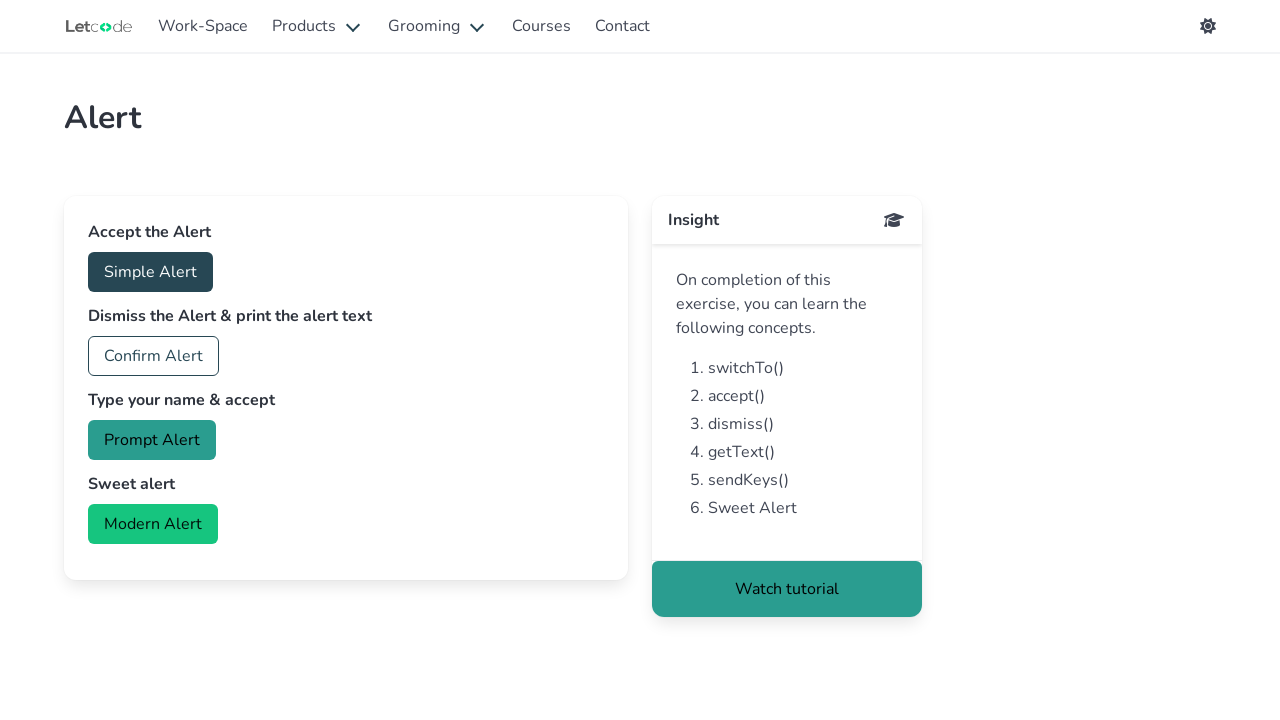

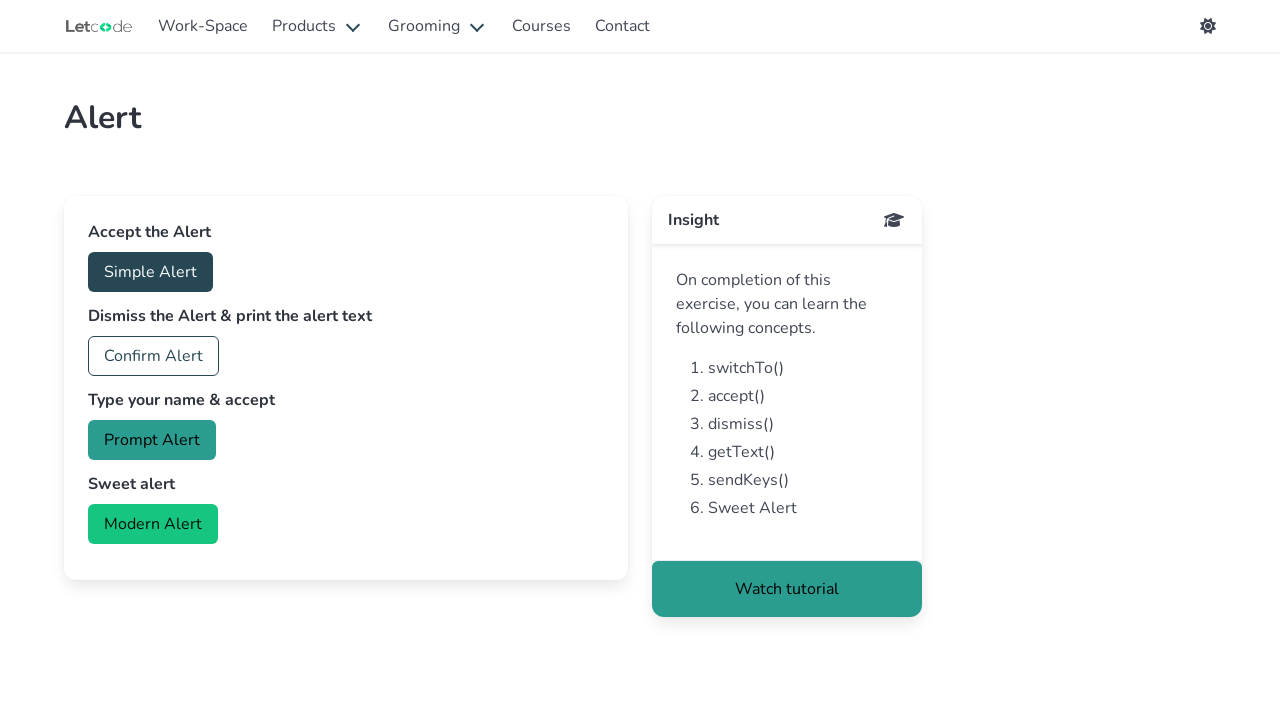